Tests that edits are cancelled when pressing Escape key

Starting URL: https://demo.playwright.dev/todomvc

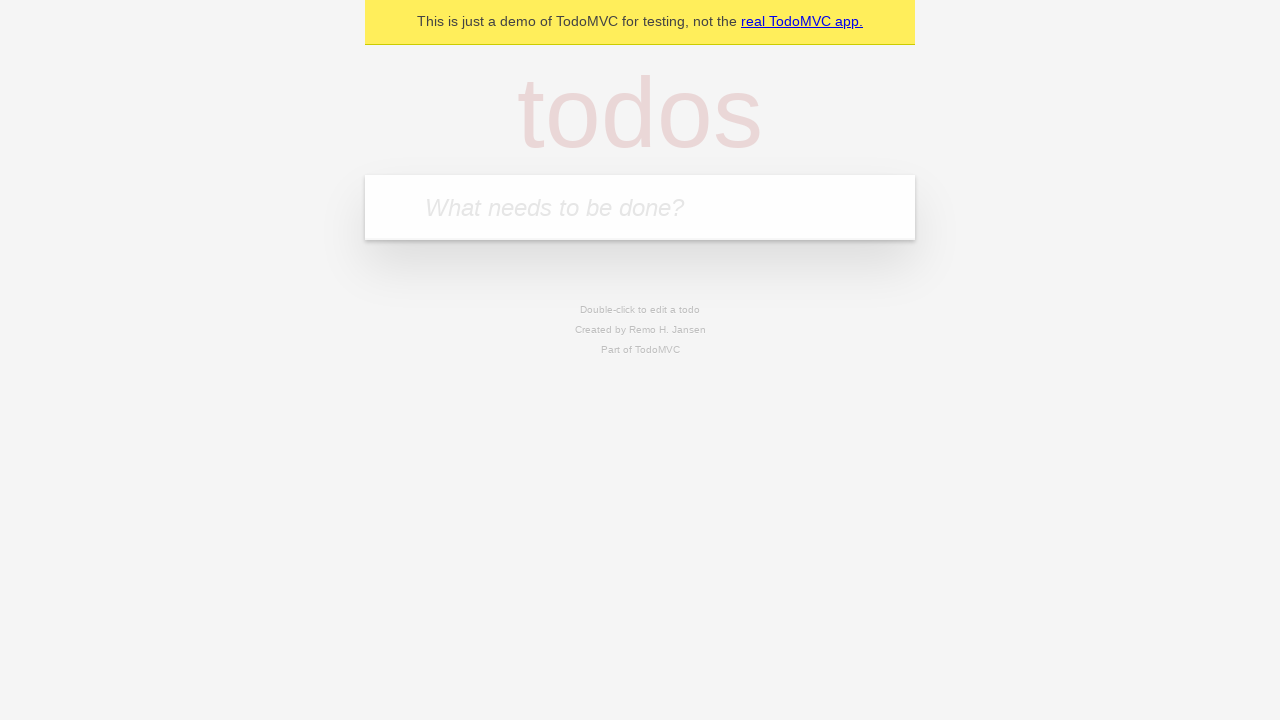

Filled first todo input with 'buy some cheese' on internal:attr=[placeholder="What needs to be done?"i]
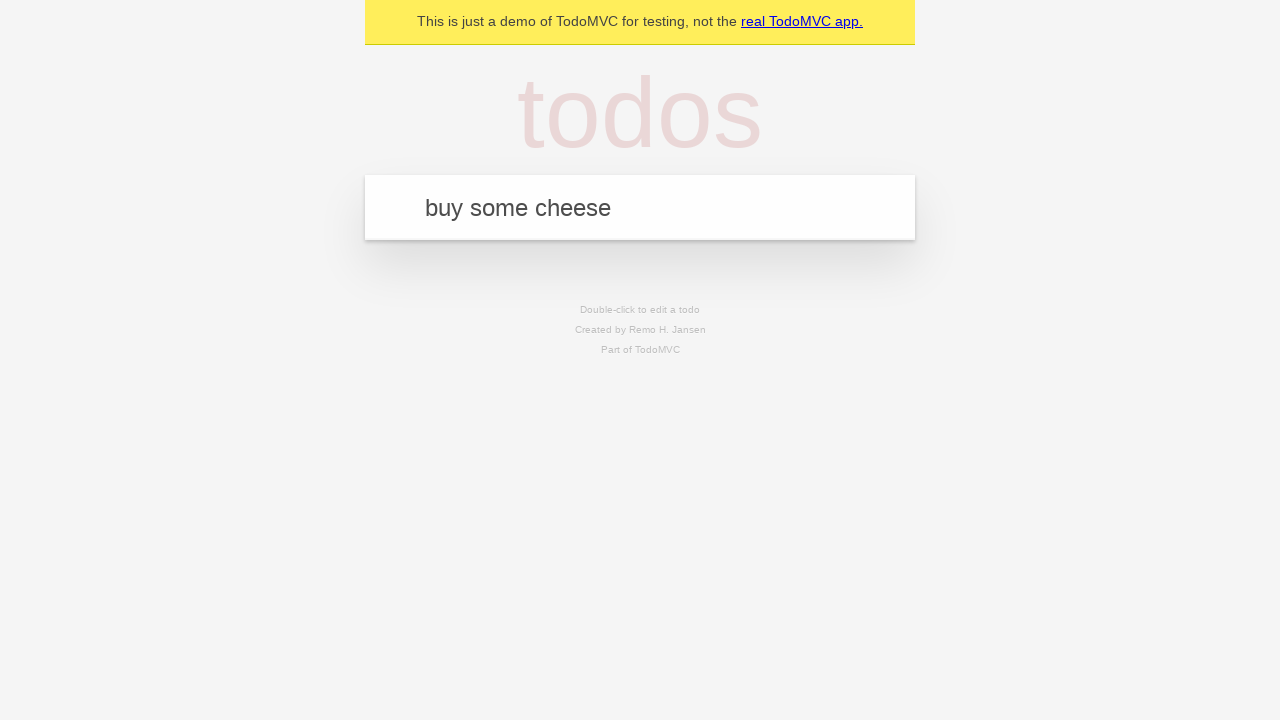

Pressed Enter to create first todo on internal:attr=[placeholder="What needs to be done?"i]
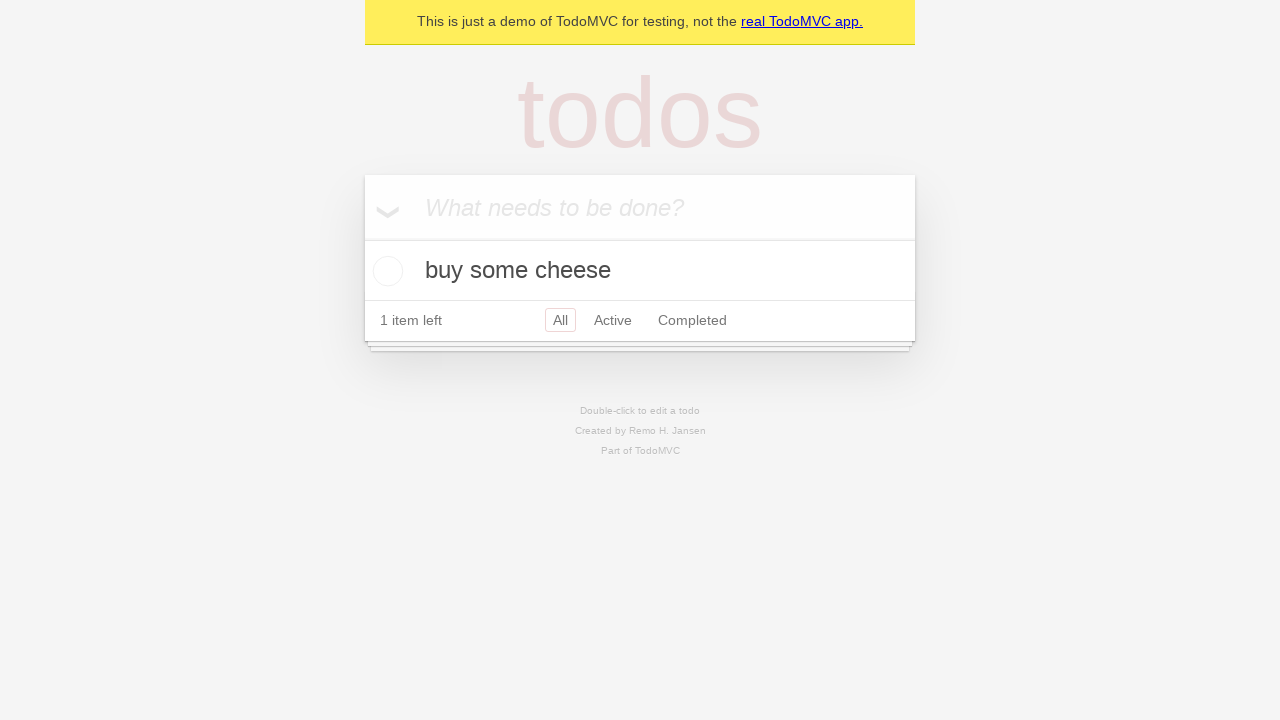

Filled second todo input with 'feed the cat' on internal:attr=[placeholder="What needs to be done?"i]
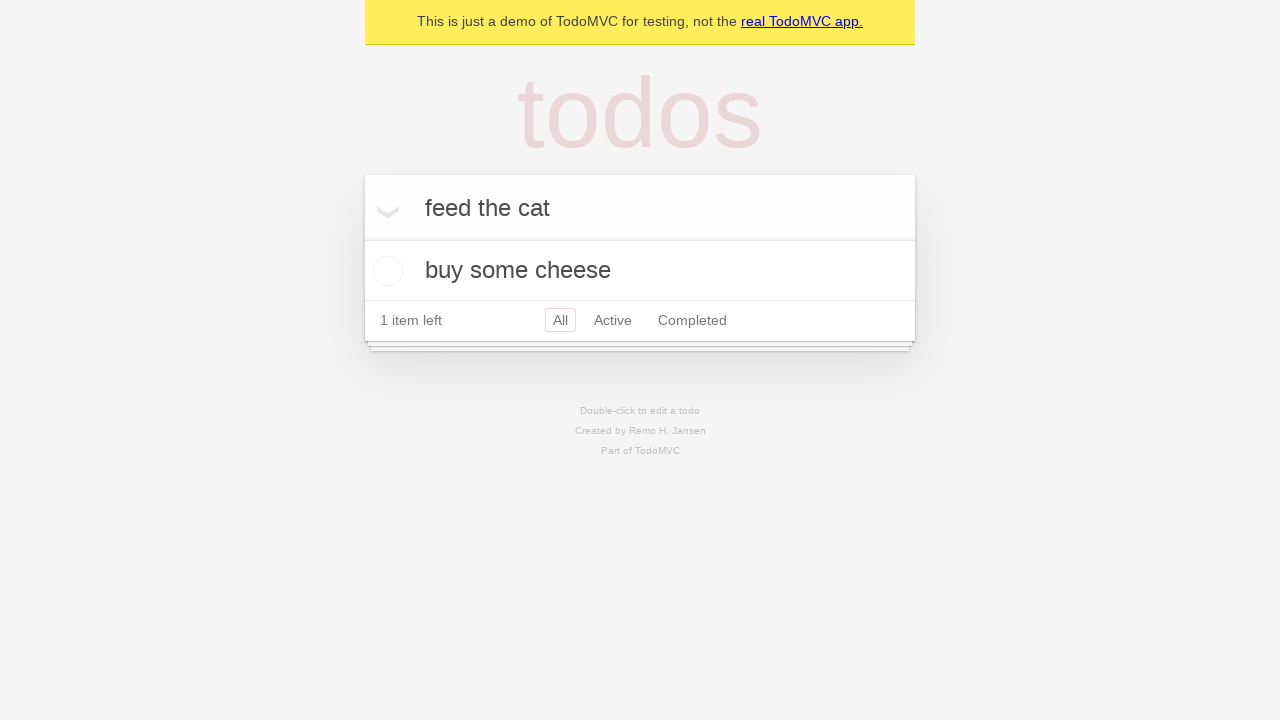

Pressed Enter to create second todo on internal:attr=[placeholder="What needs to be done?"i]
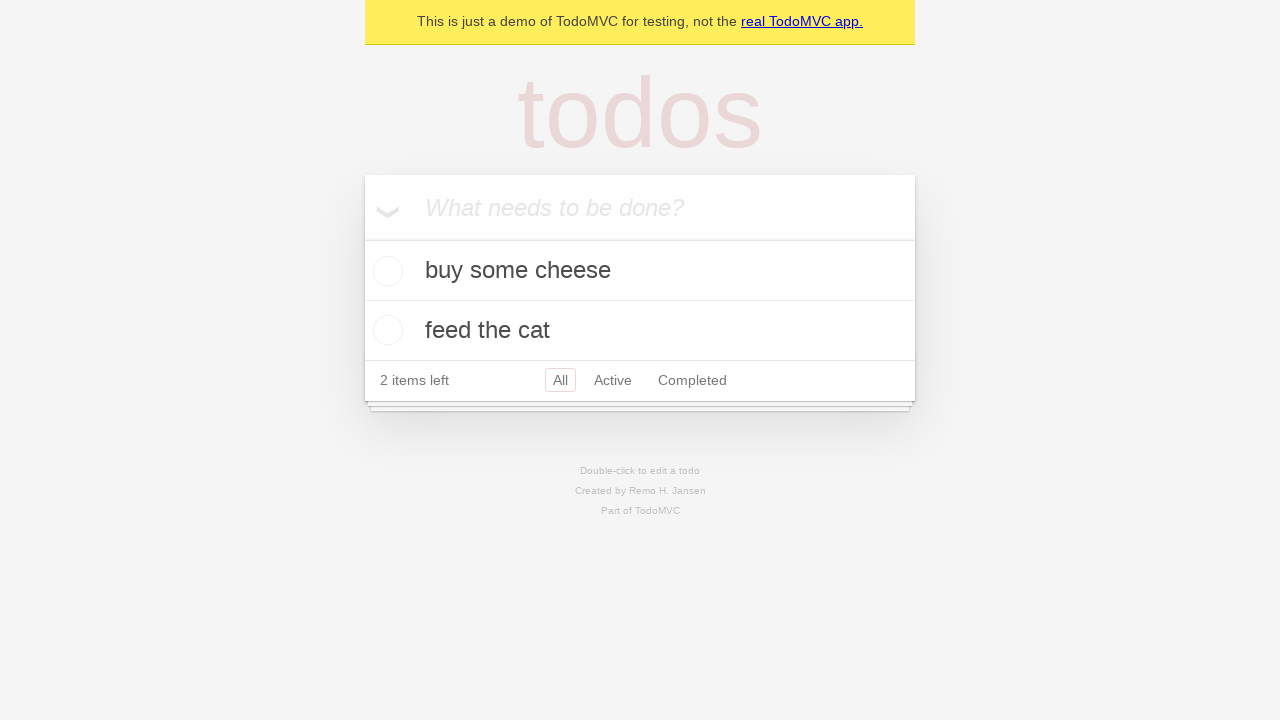

Filled third todo input with 'book a doctors appointment' on internal:attr=[placeholder="What needs to be done?"i]
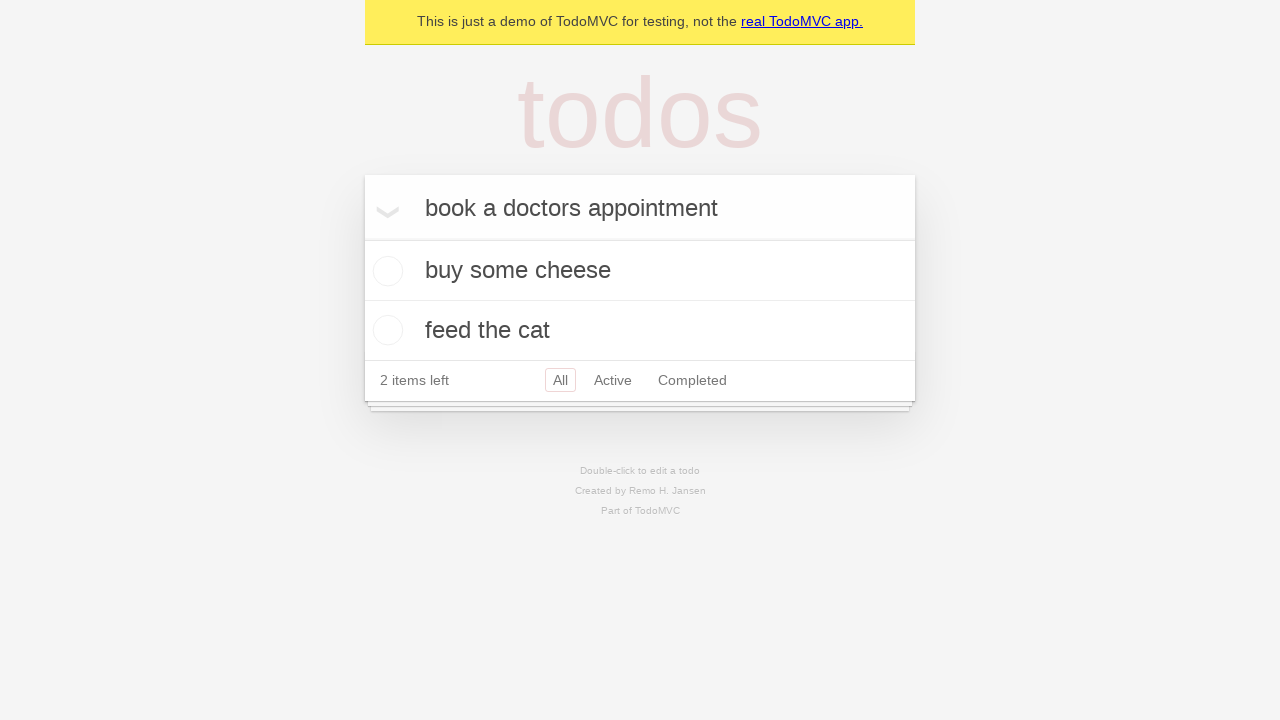

Pressed Enter to create third todo on internal:attr=[placeholder="What needs to be done?"i]
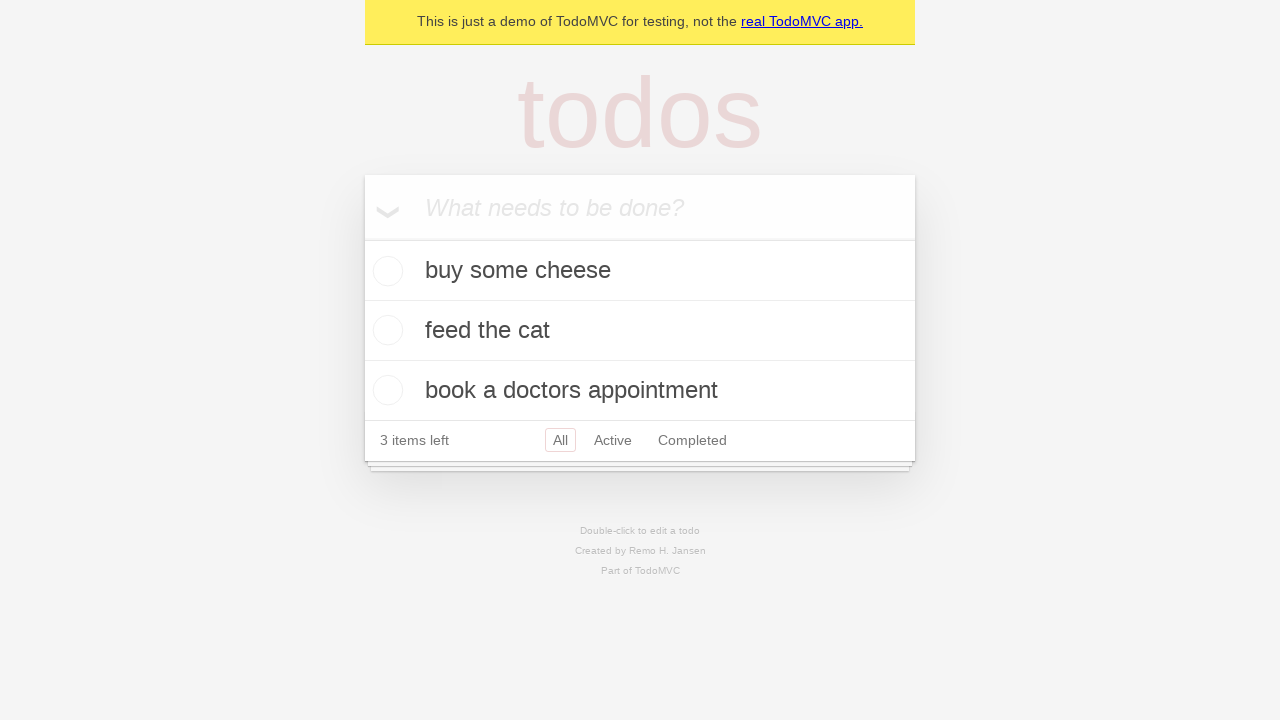

Double-clicked second todo to enter edit mode at (640, 331) on [data-testid='todo-item'] >> nth=1
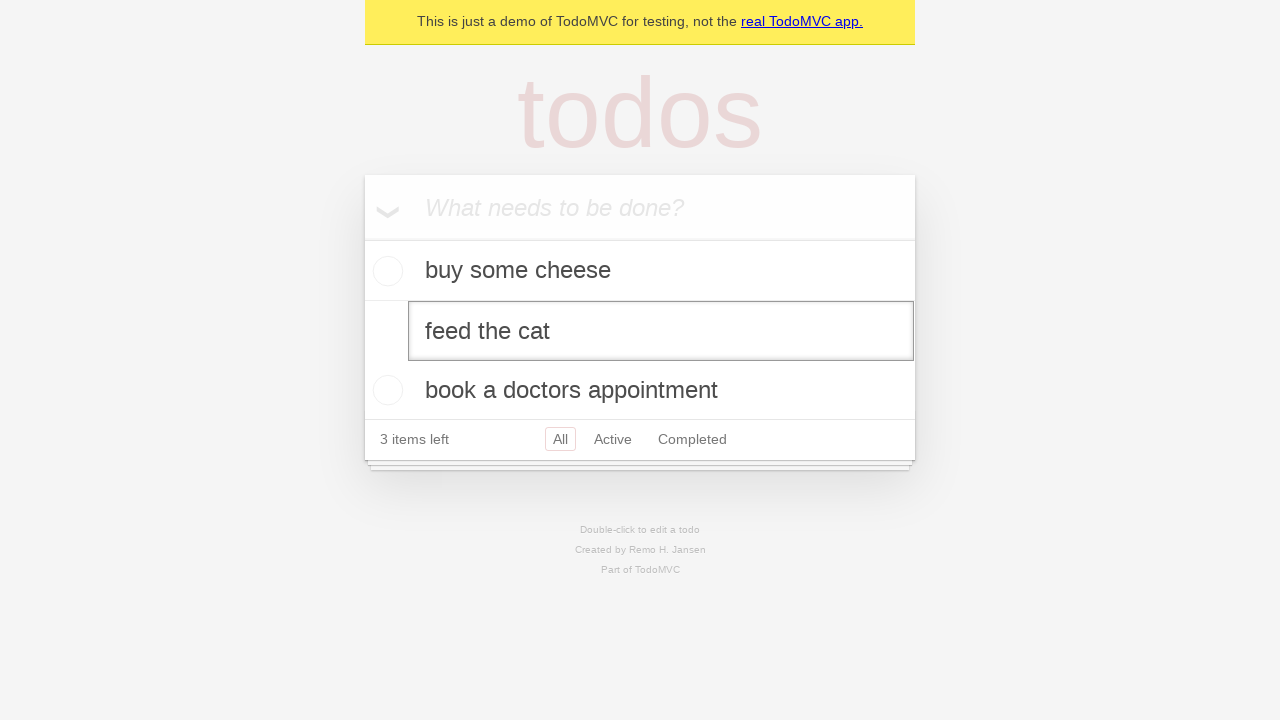

Changed second todo text to 'buy some sausages' in edit mode on [data-testid='todo-item'] >> nth=1 >> internal:role=textbox[name="Edit"i]
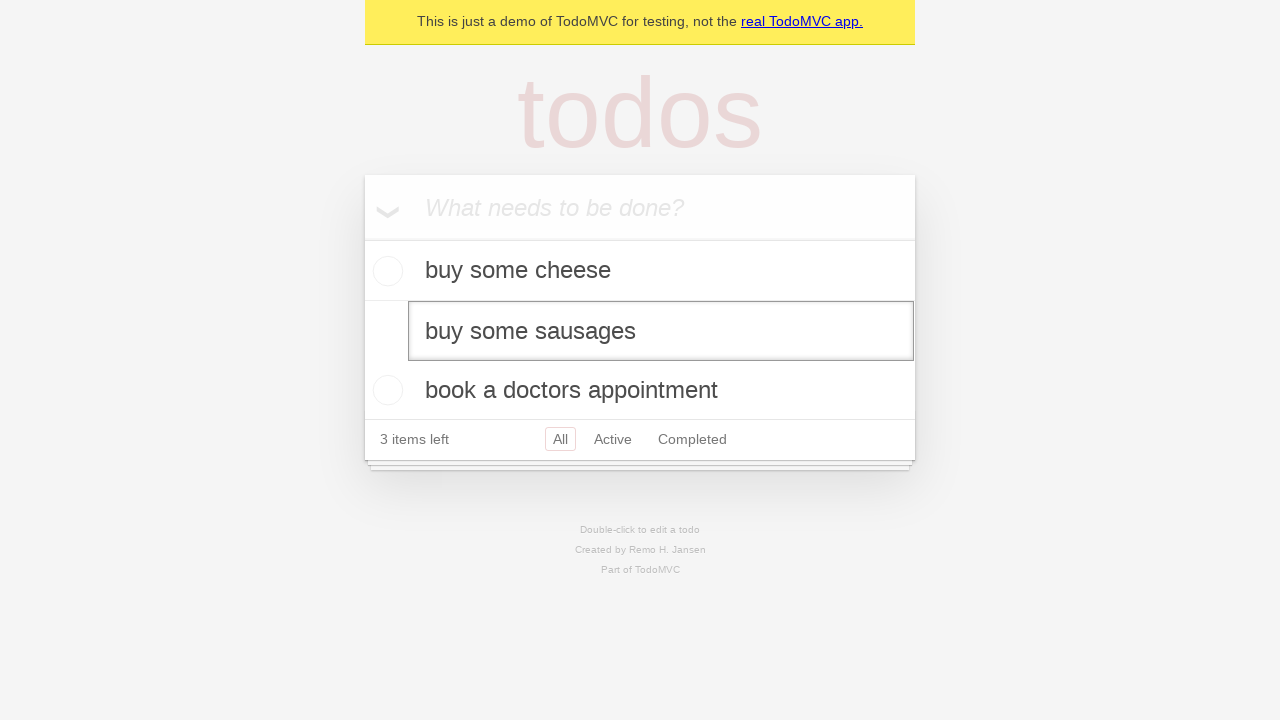

Pressed Escape to cancel edit and revert changes on [data-testid='todo-item'] >> nth=1 >> internal:role=textbox[name="Edit"i]
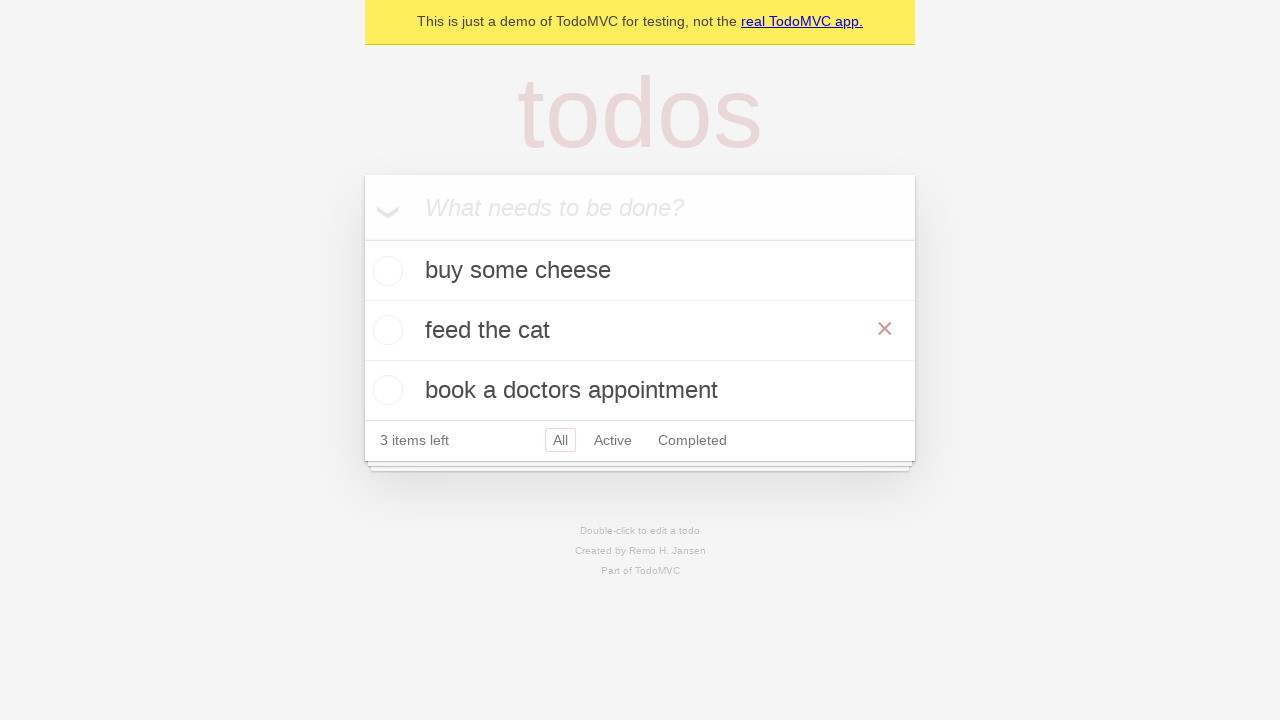

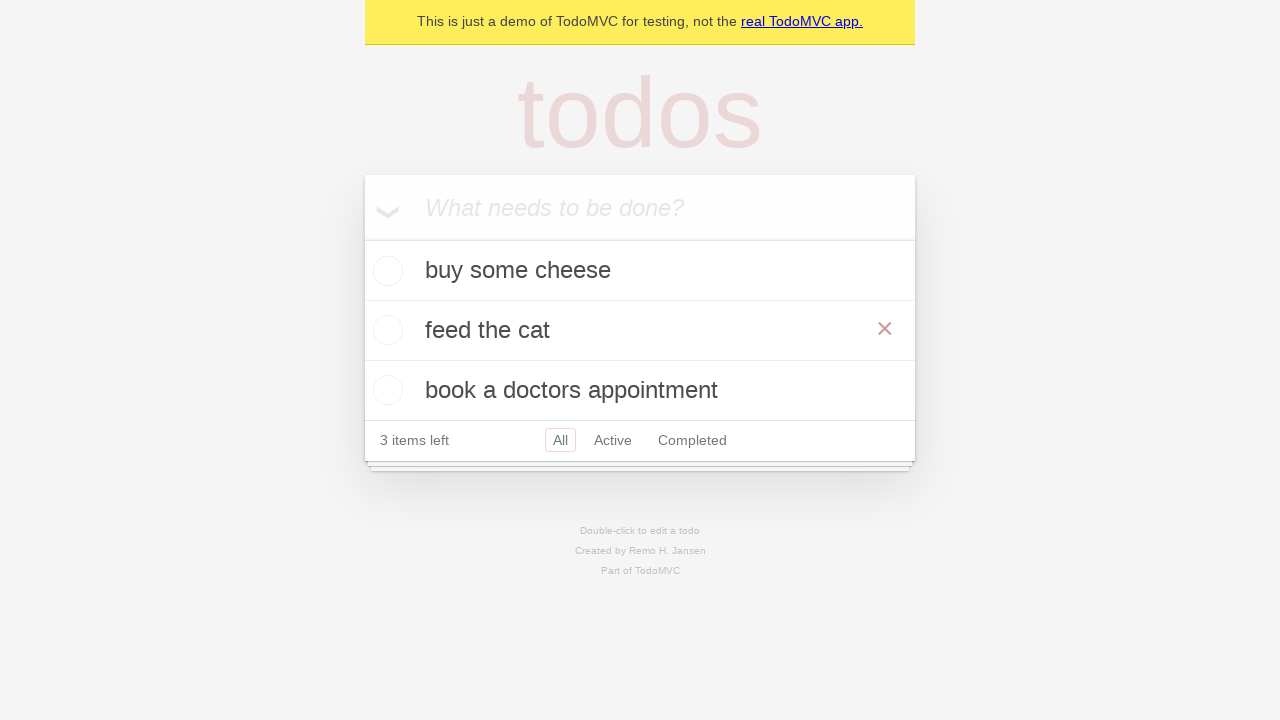